Tests different click interactions on buttons including single click, right click, and double click actions on a demo page

Starting URL: https://demoqa.com/buttons

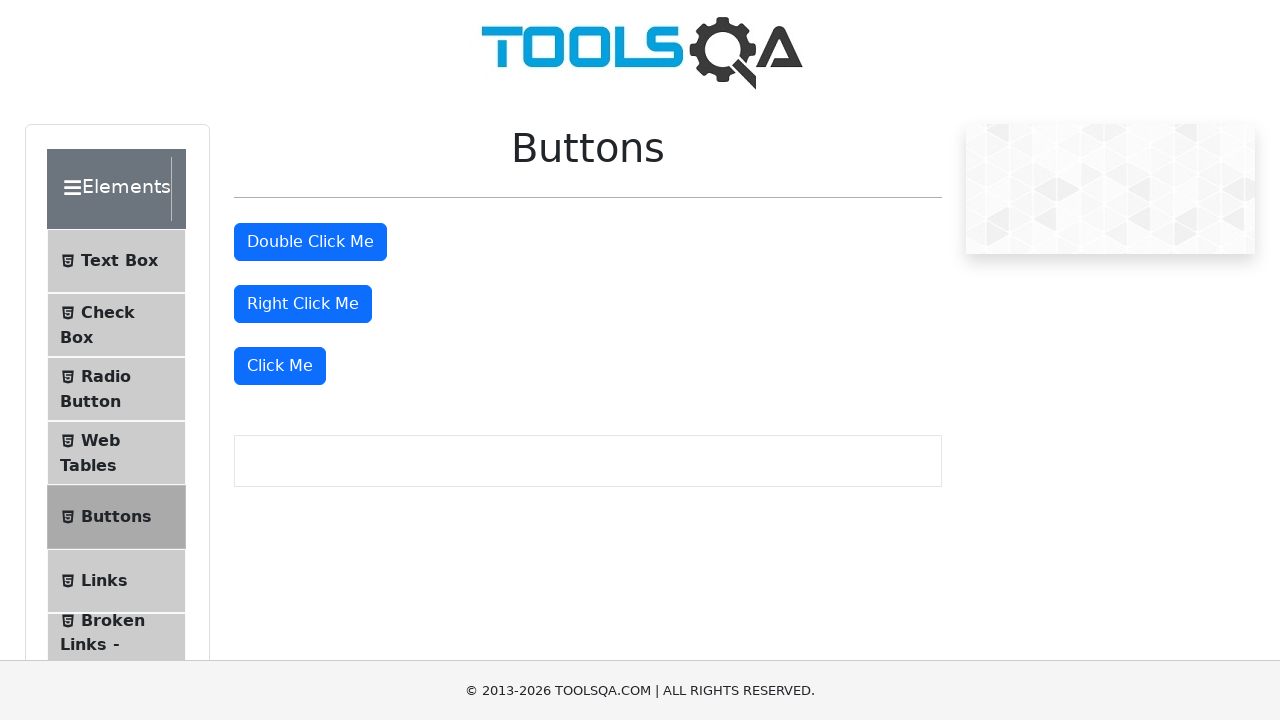

Performed single click on the fourth button at (280, 366) on xpath=(//button[@type='button'])[4]
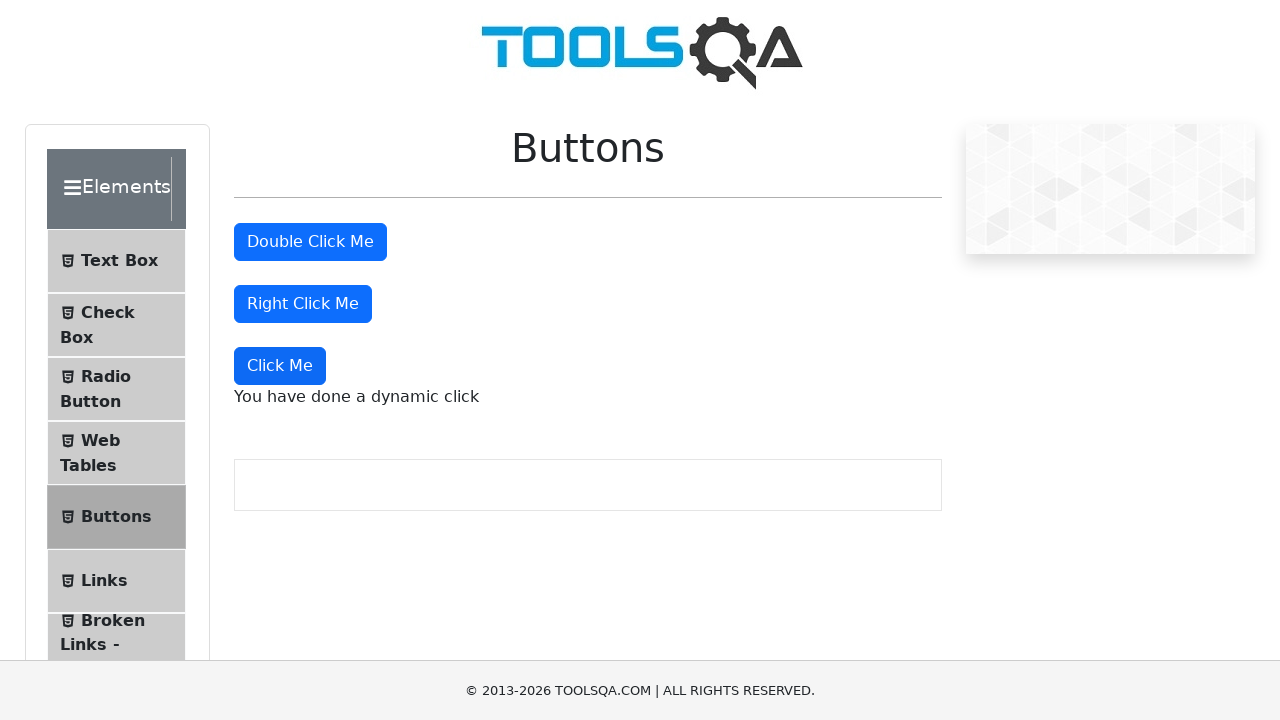

Performed right click on the third button at (303, 304) on xpath=(//button[@type='button'])[3]
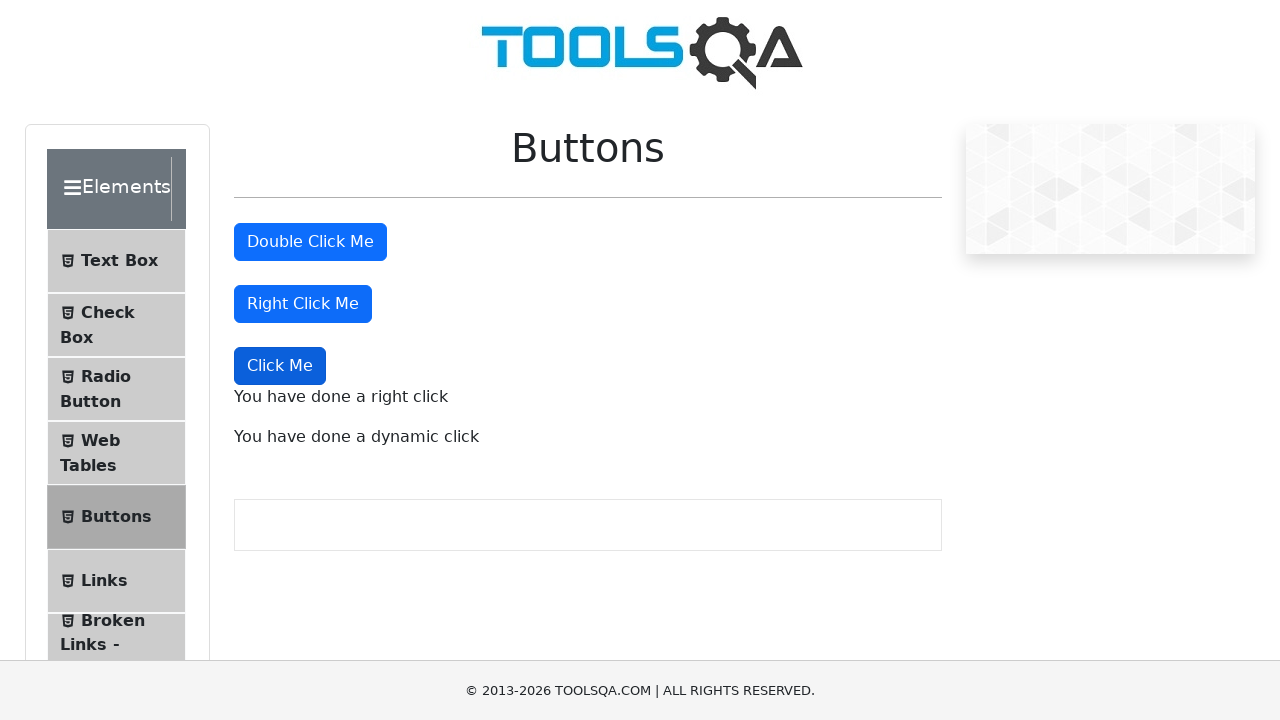

Performed double click on the second button at (310, 242) on xpath=(//button[@type='button'])[2]
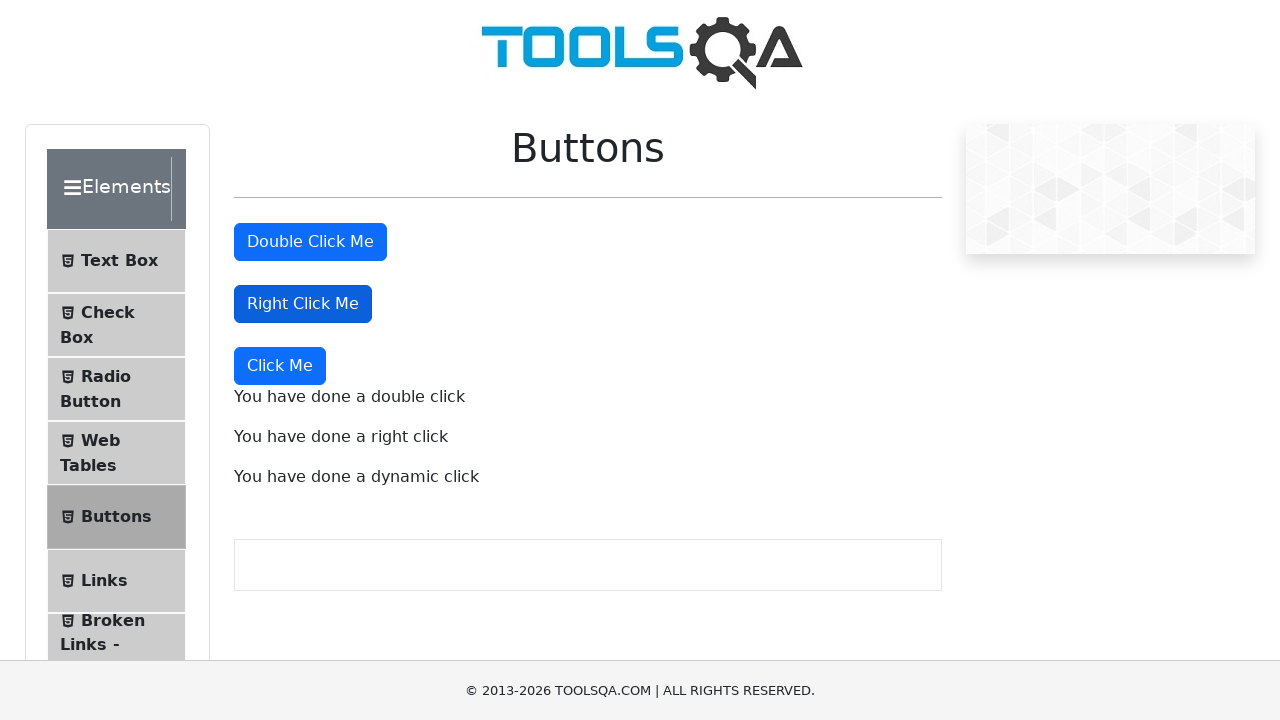

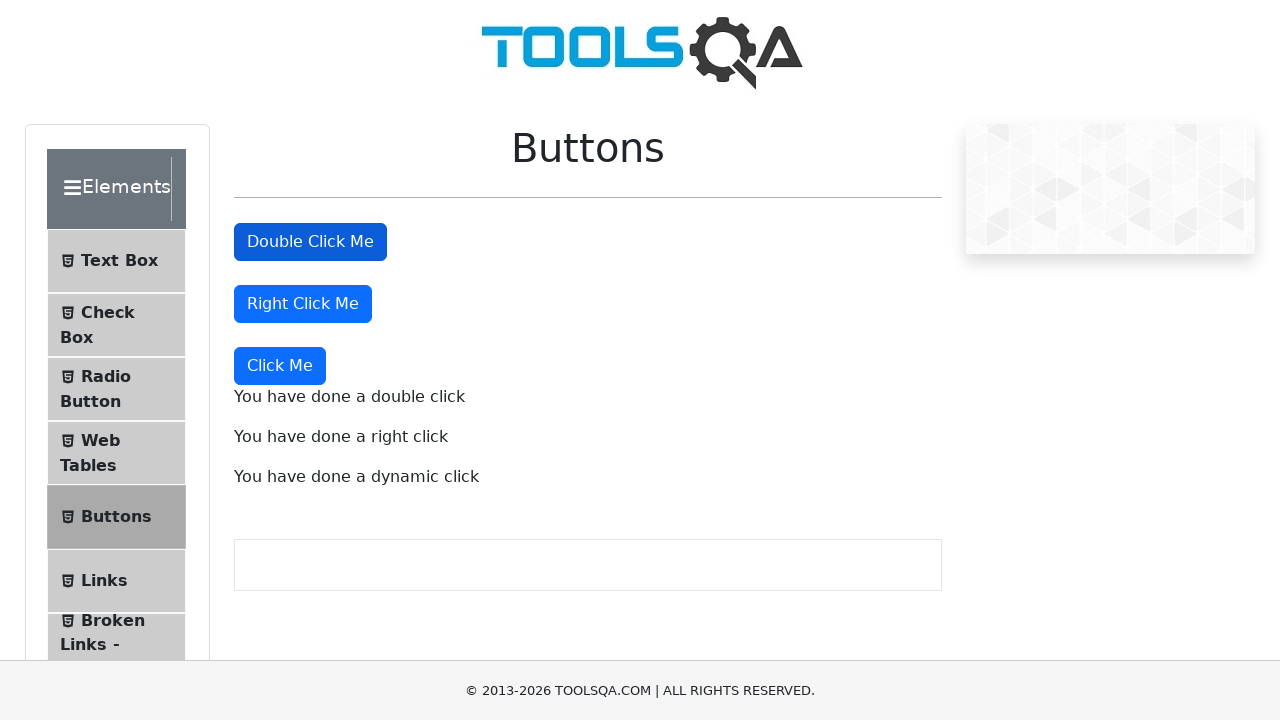